Opens the homepage, clicks on the "Context Menu" link, takes a screenshot, and verifies the context menu page loaded correctly by checking for specific text.

Starting URL: https://the-internet.herokuapp.com/

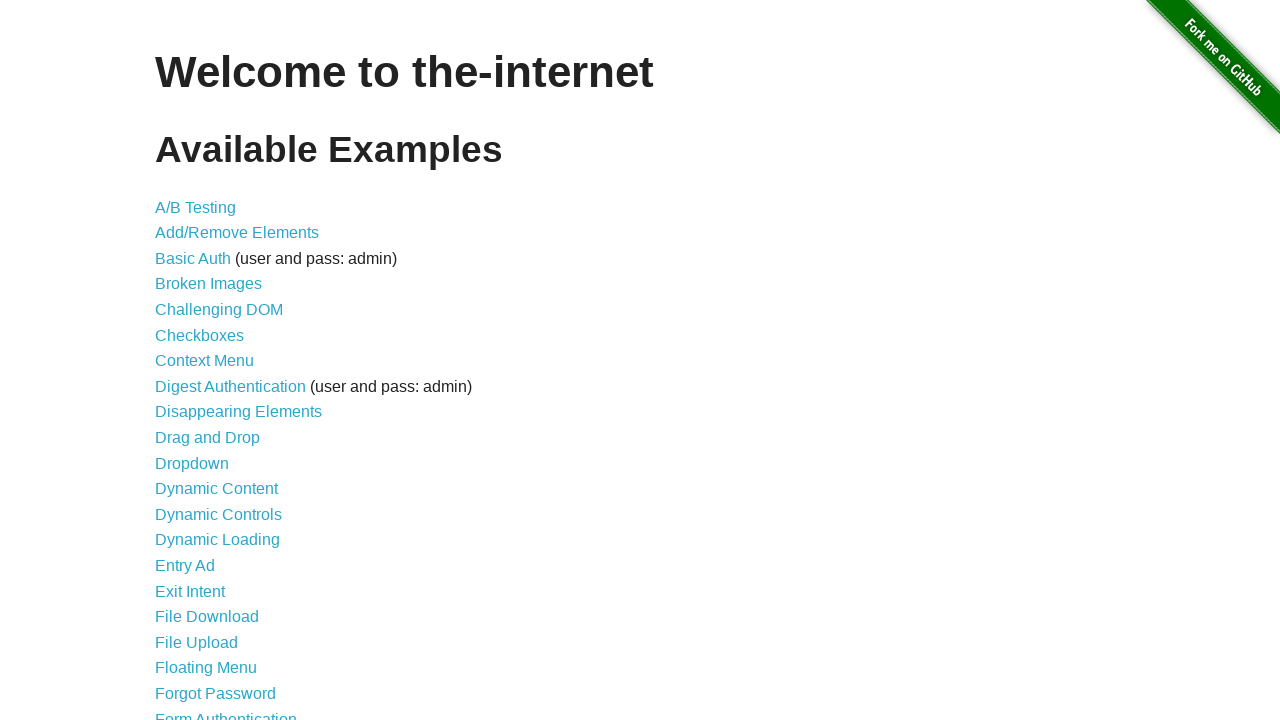

Navigated to the Internet homepage
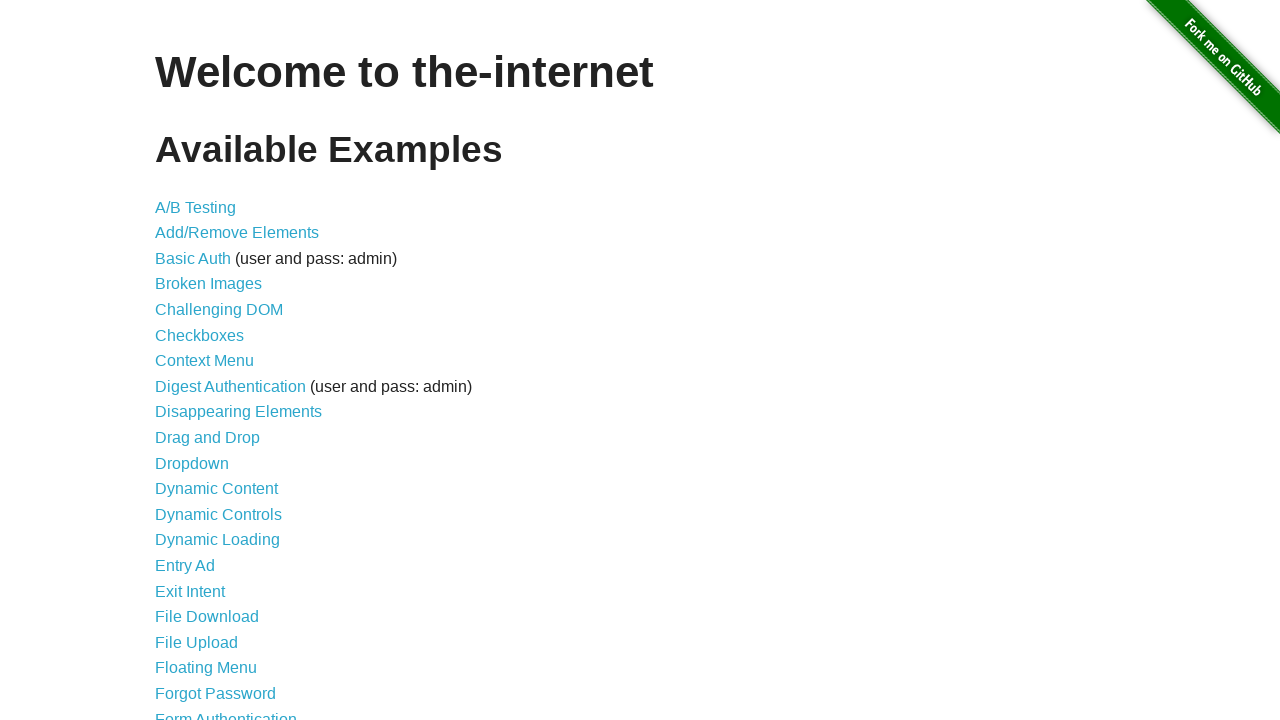

Clicked on Context Menu link at (204, 361) on text=Context Menu
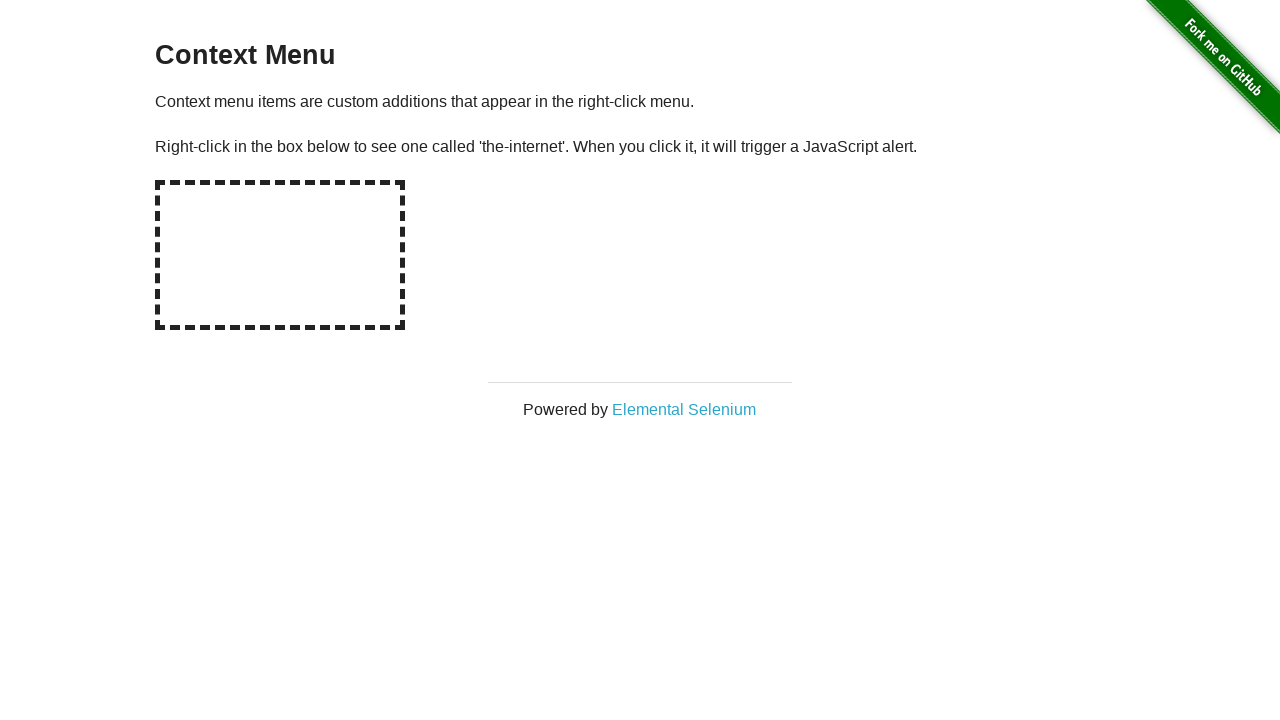

Verified context menu page loaded with expected text
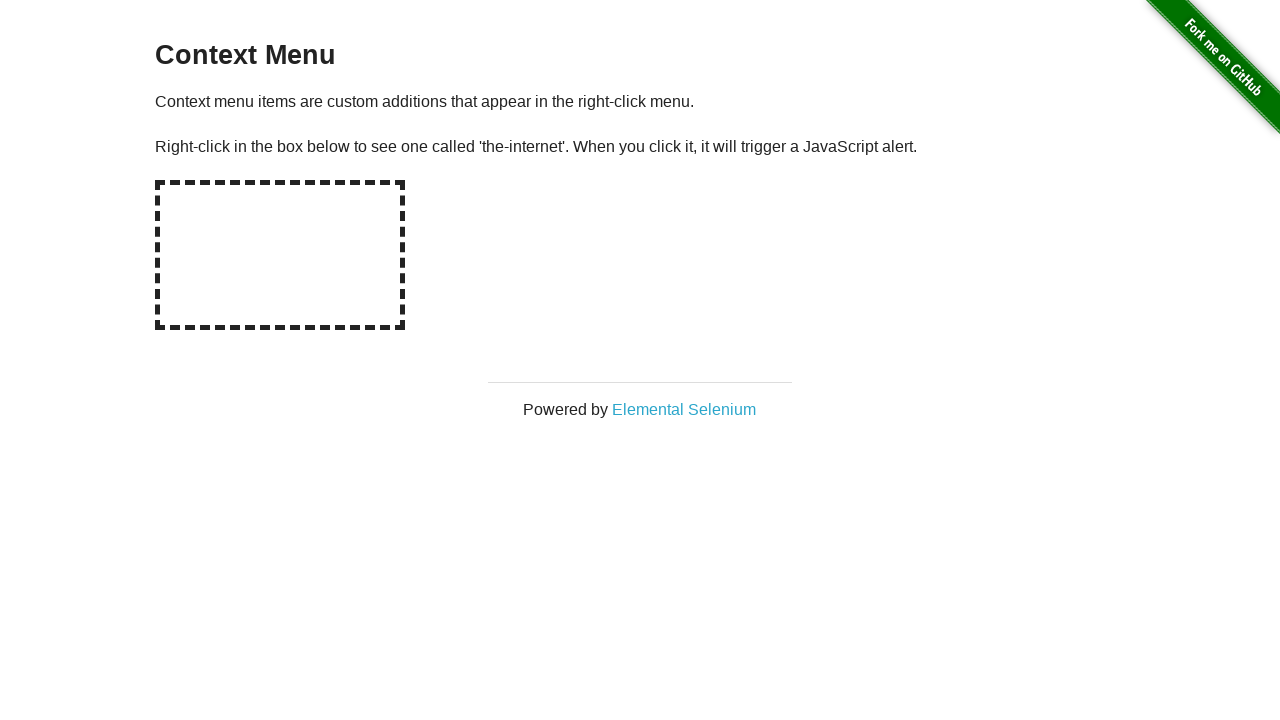

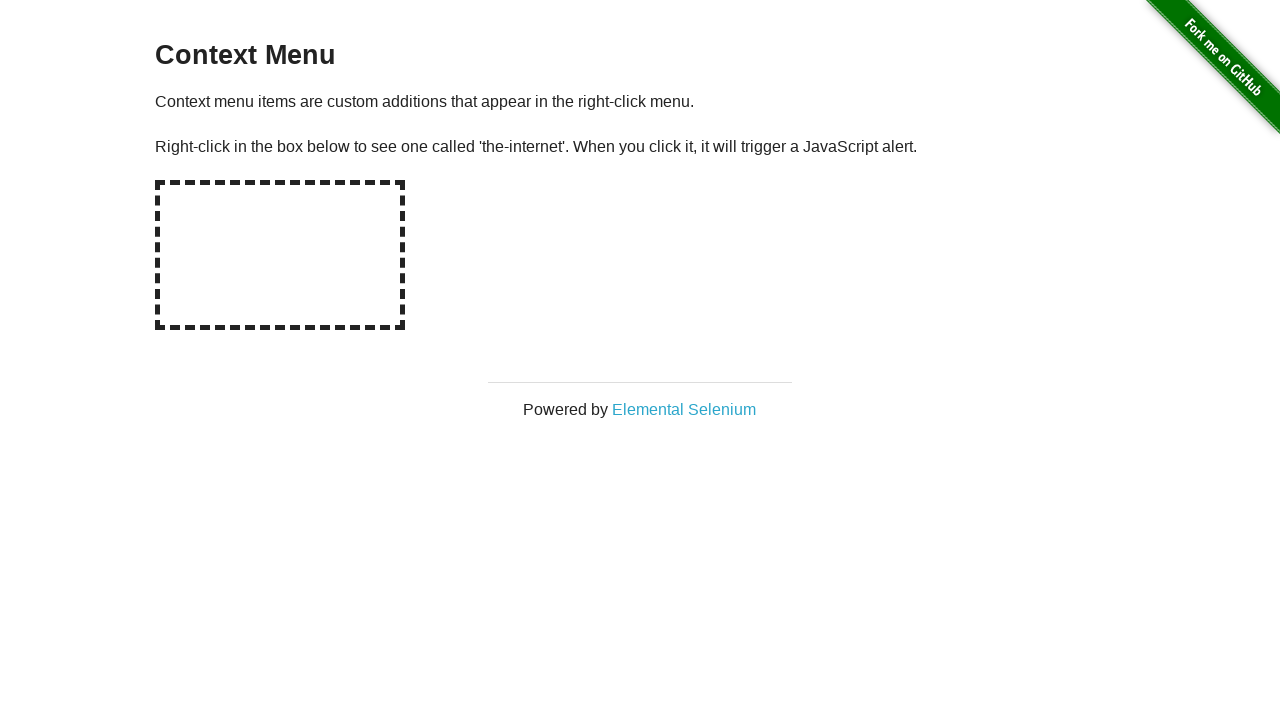